Tests dynamic loading functionality by clicking a start button and waiting for "Hello World!" text to appear on the page

Starting URL: https://the-internet.herokuapp.com/dynamic_loading/1

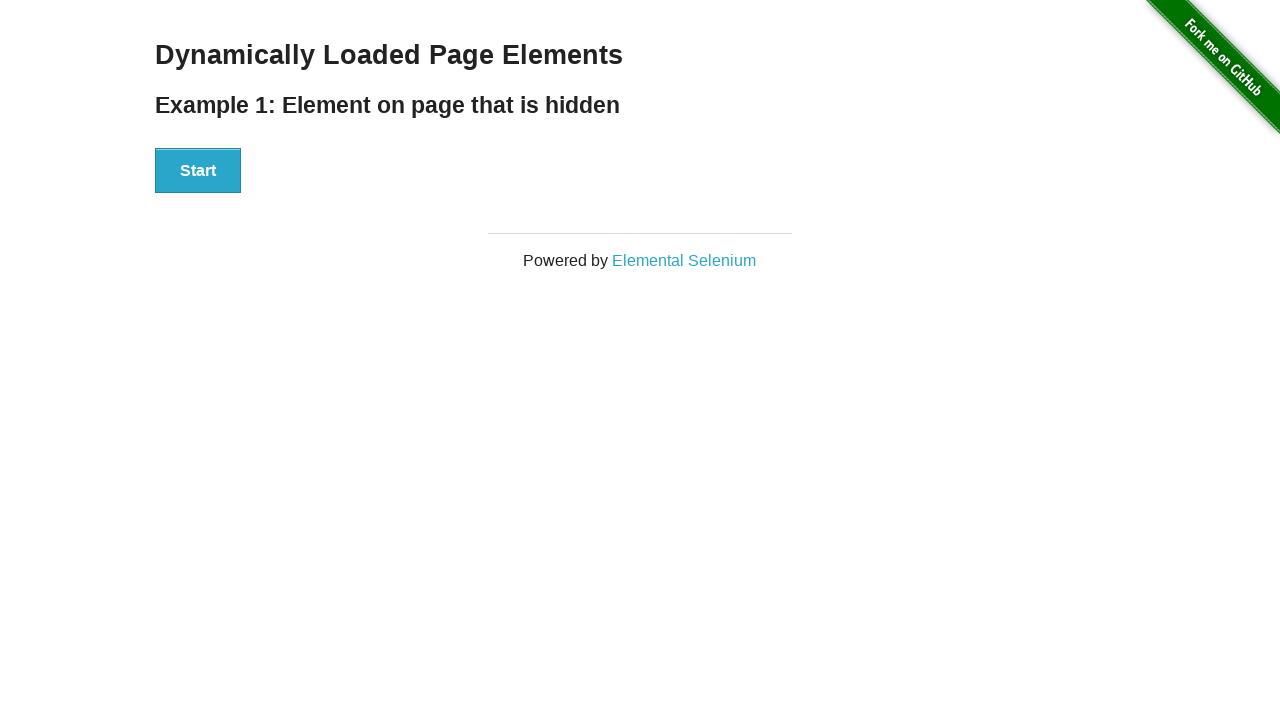

Clicked the Start button to initiate dynamic loading at (198, 171) on xpath=//div[@id='start']//button
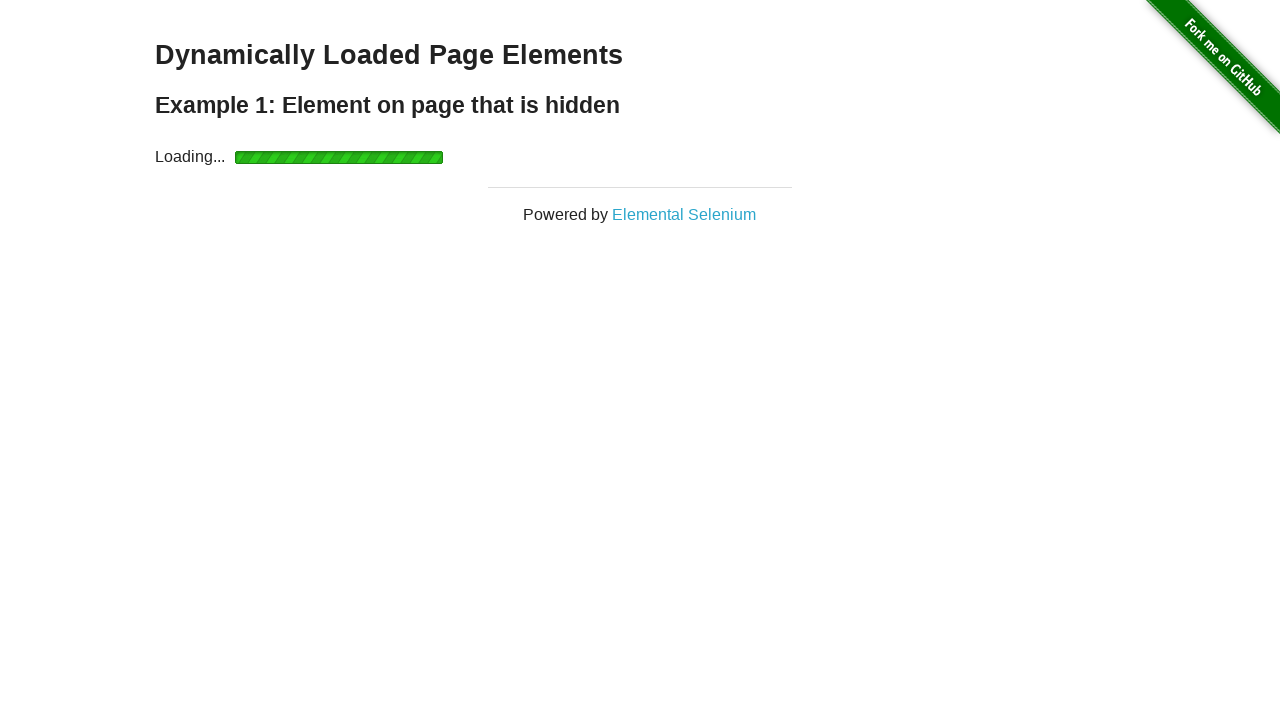

Waited for 'Hello World!' text to appear and element became visible
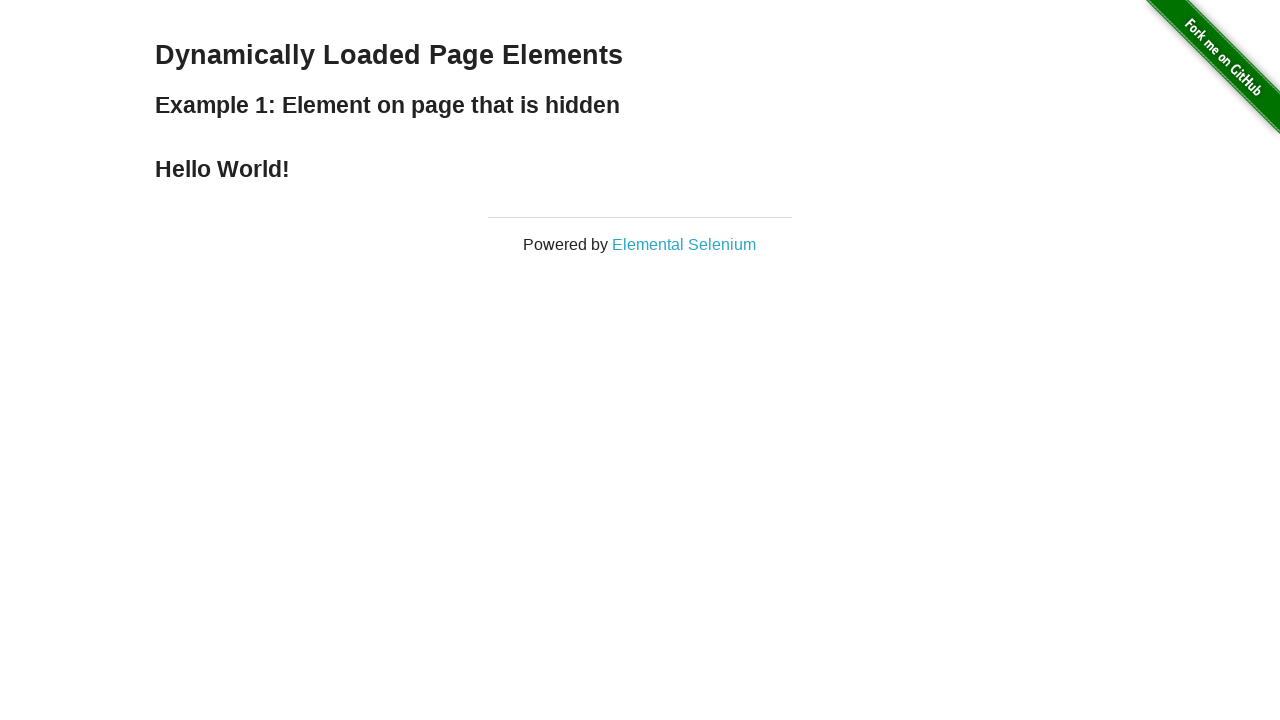

Verified that the element contains 'Hello World!' text
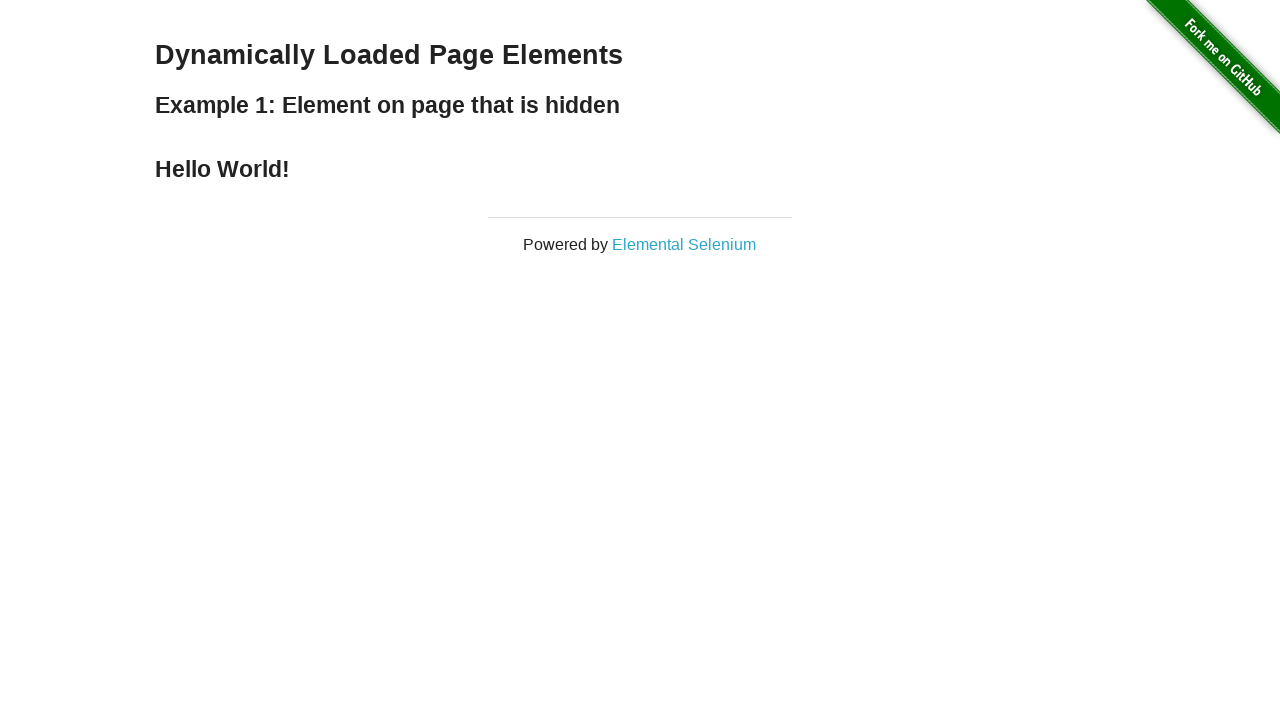

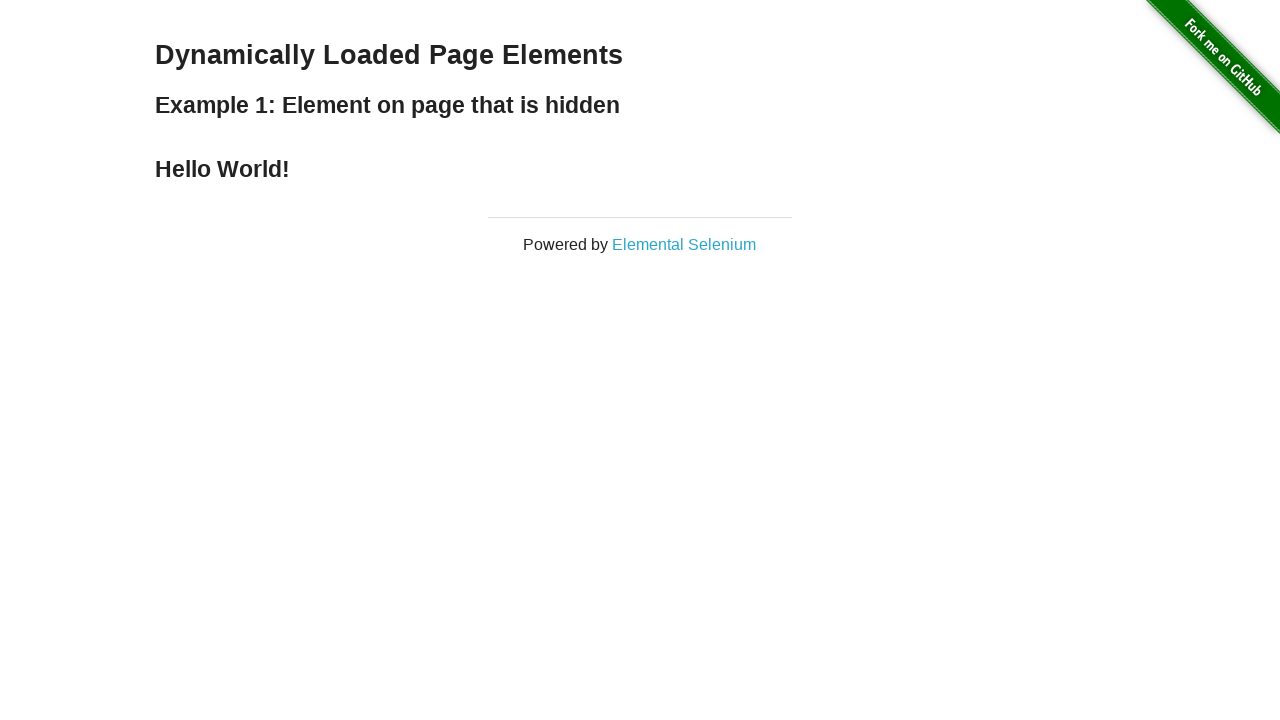